Tests autosuggestive dropdown functionality by typing a partial query, waiting for suggestions to appear, and selecting a specific option from the dropdown list

Starting URL: https://rahulshettyacademy.com/dropdownsPractise

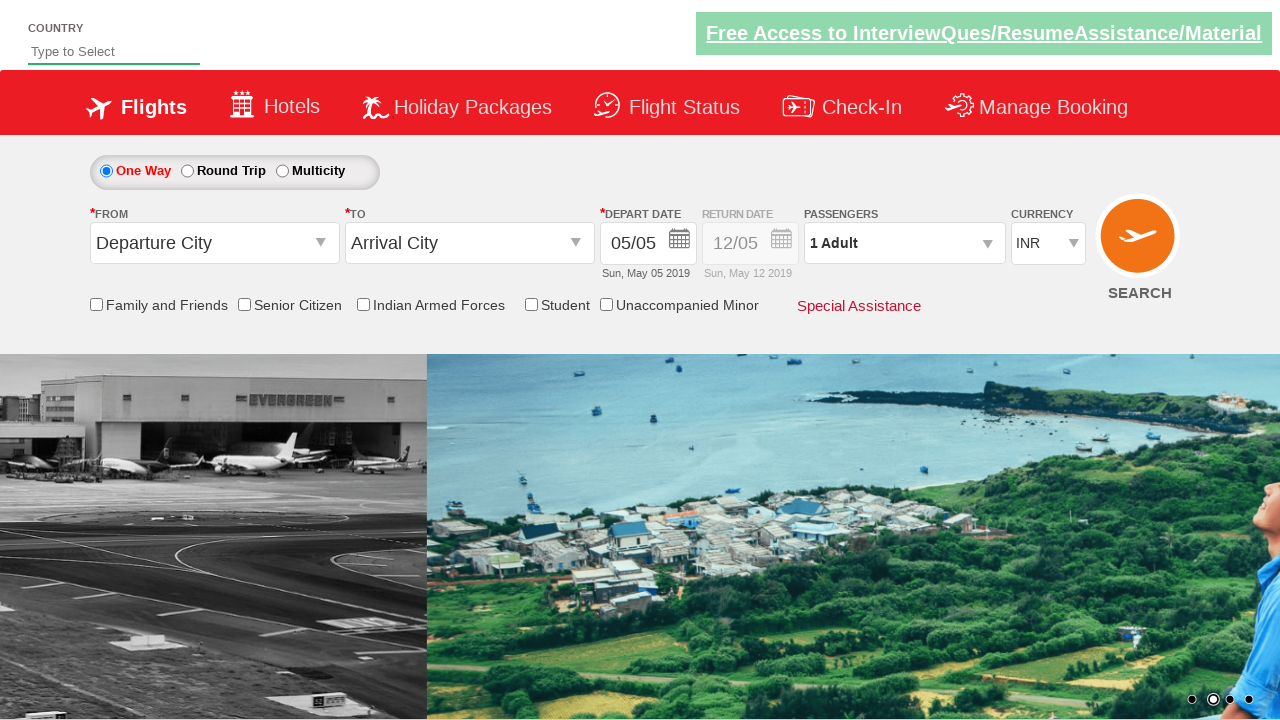

Clicked on the autosuggest input field at (114, 52) on #autosuggest
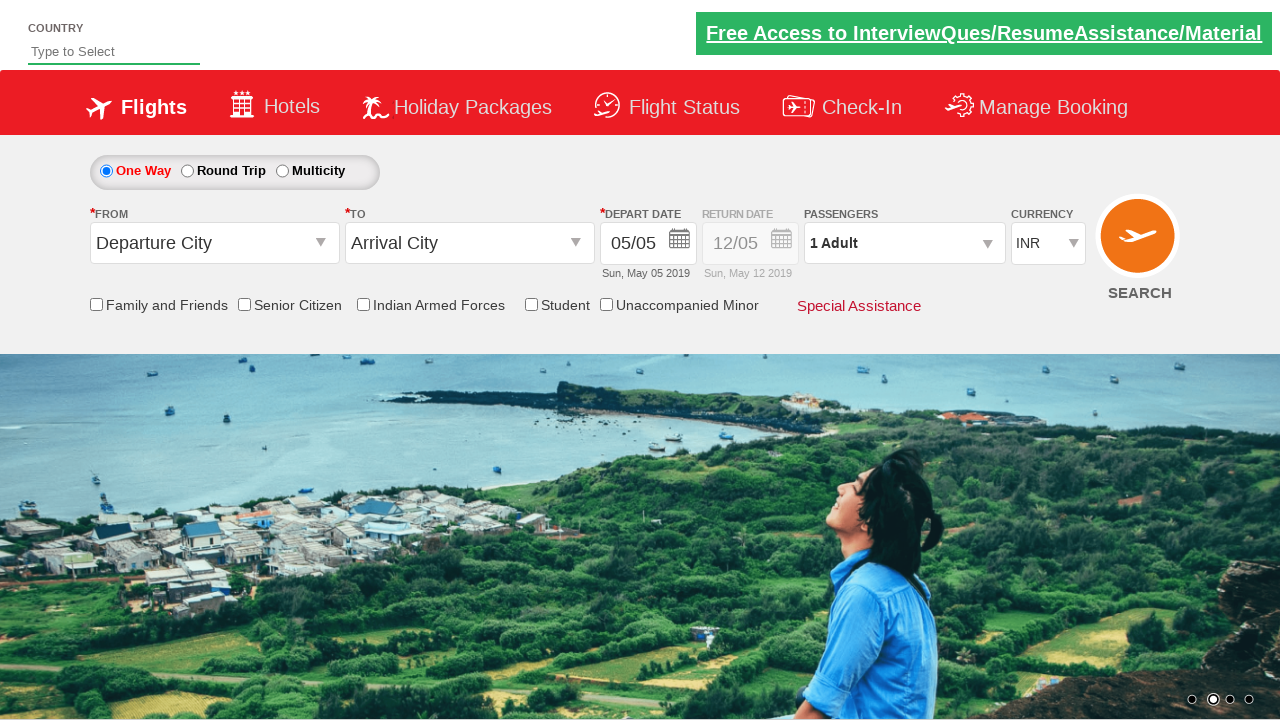

Filled autosuggest field with 'ind' to trigger dropdown suggestions on #autosuggest
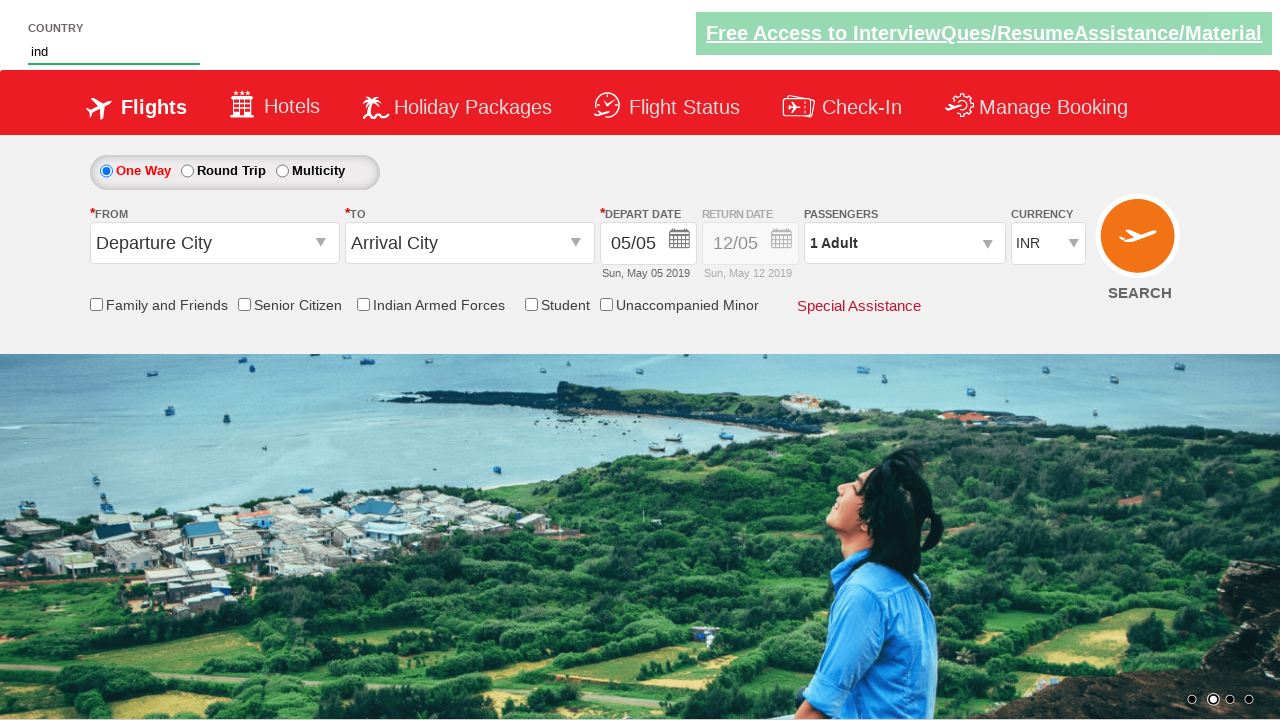

Waited for autosuggestive dropdown suggestions to appear
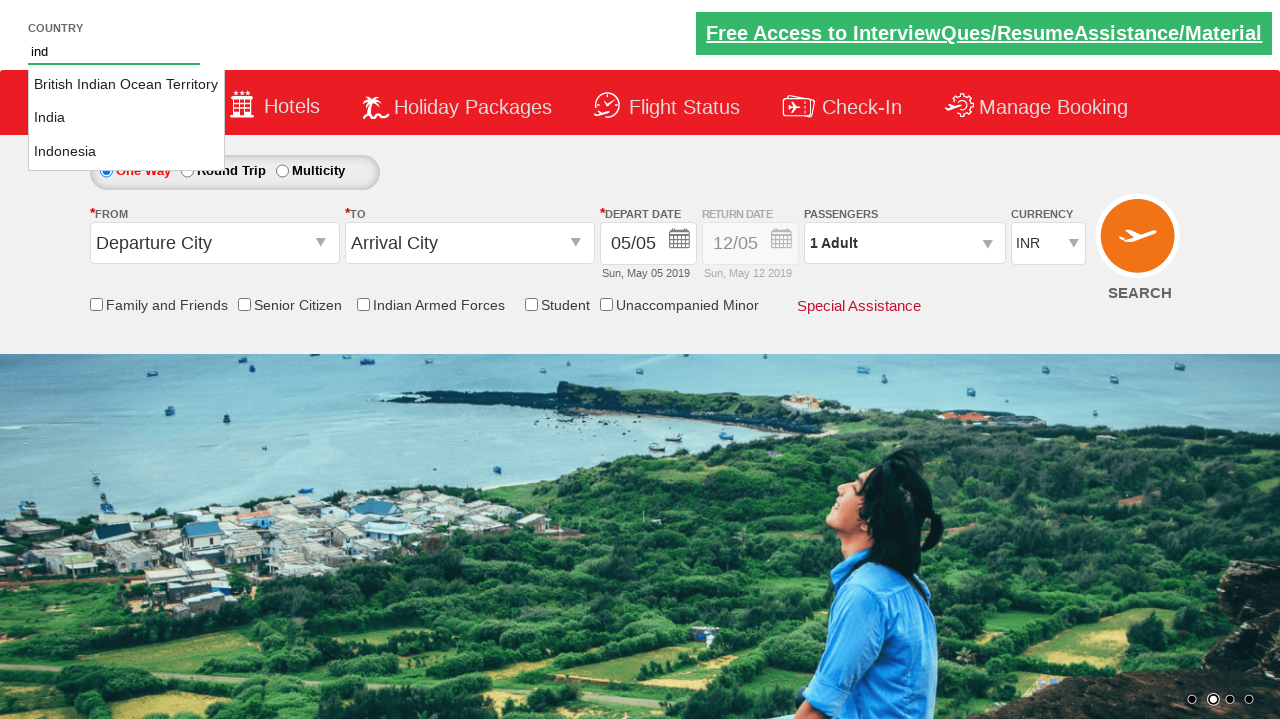

Retrieved all suggestion items from the dropdown list
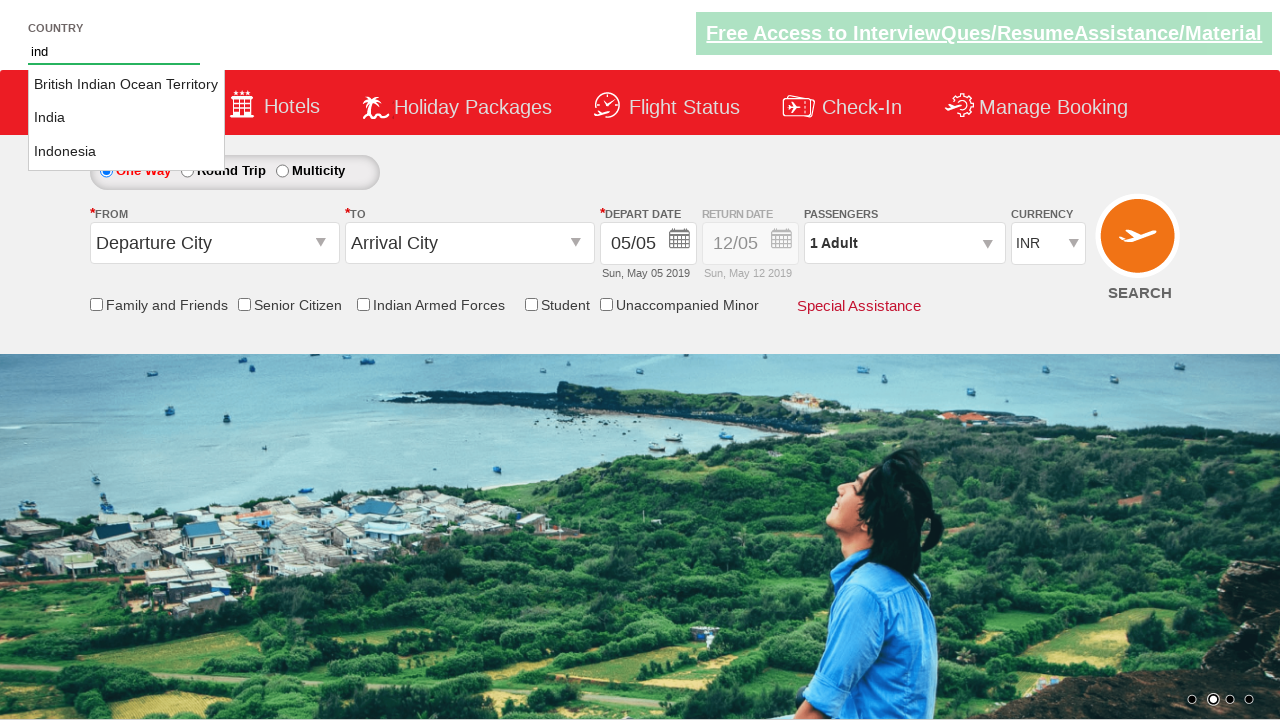

Found and clicked on 'India' from the autosuggestive dropdown at (126, 118) on li.ui-menu-item a >> nth=1
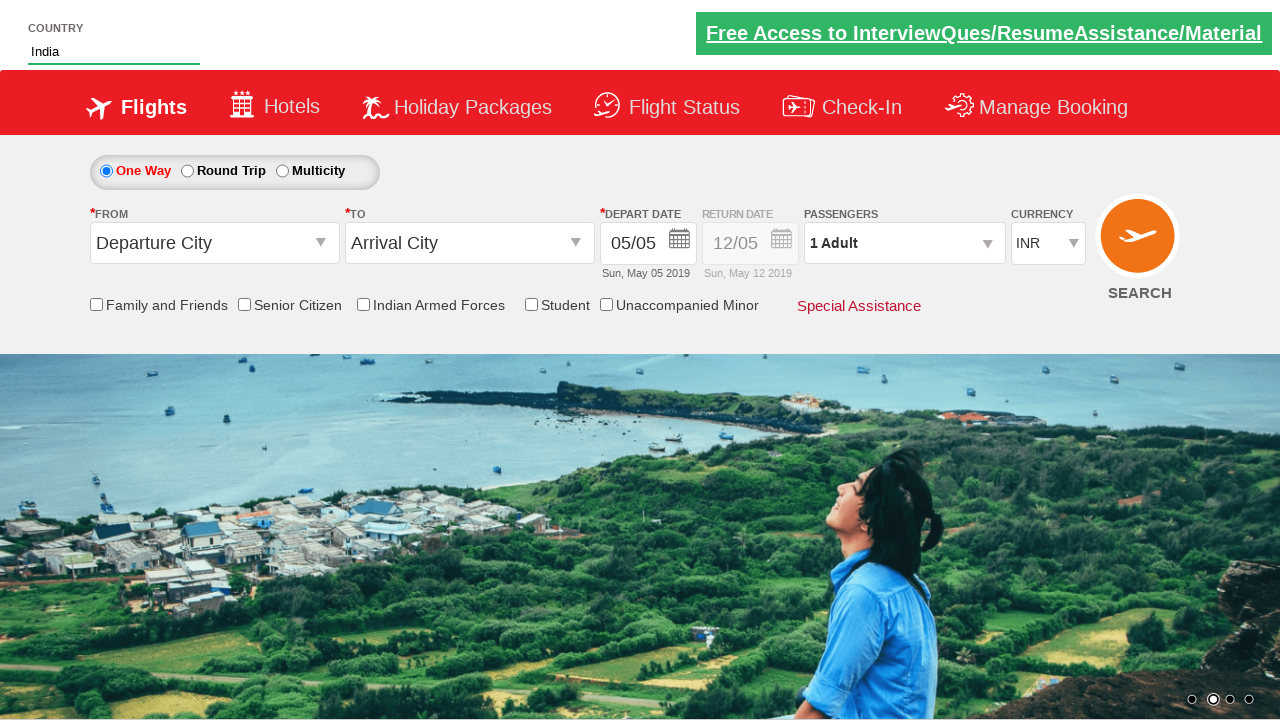

Pressed Enter to confirm the selected option on #autosuggest
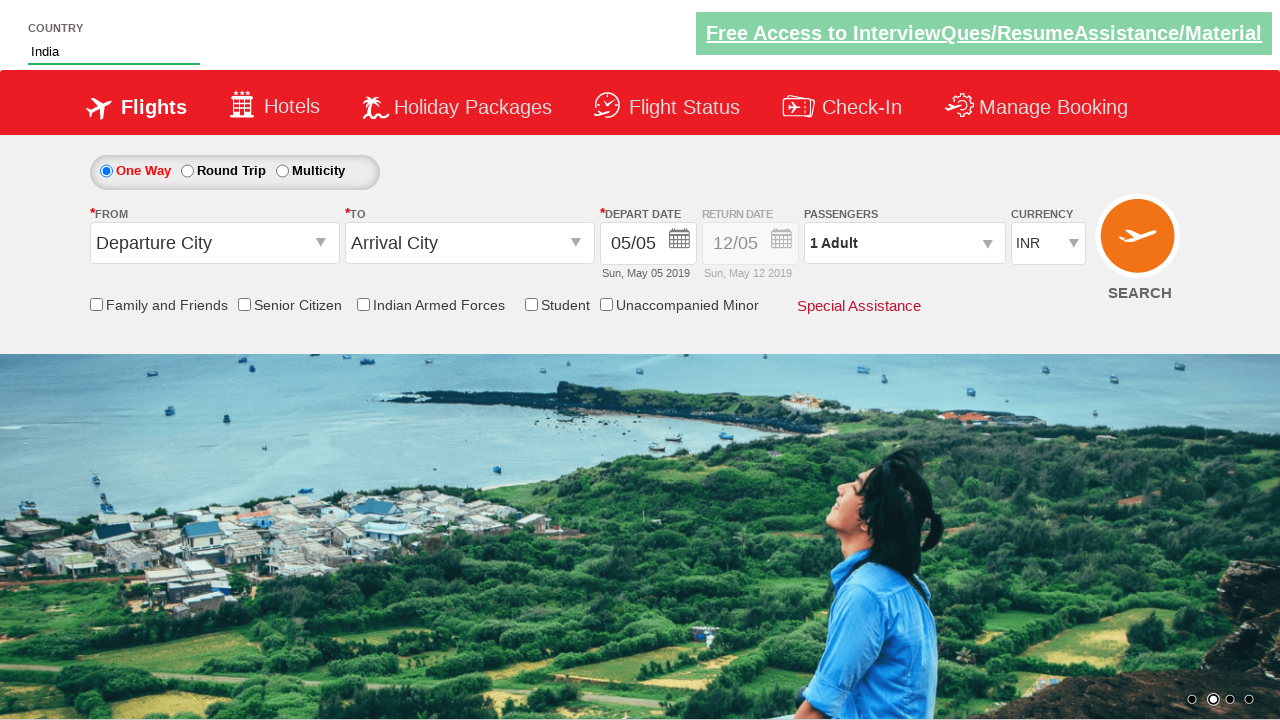

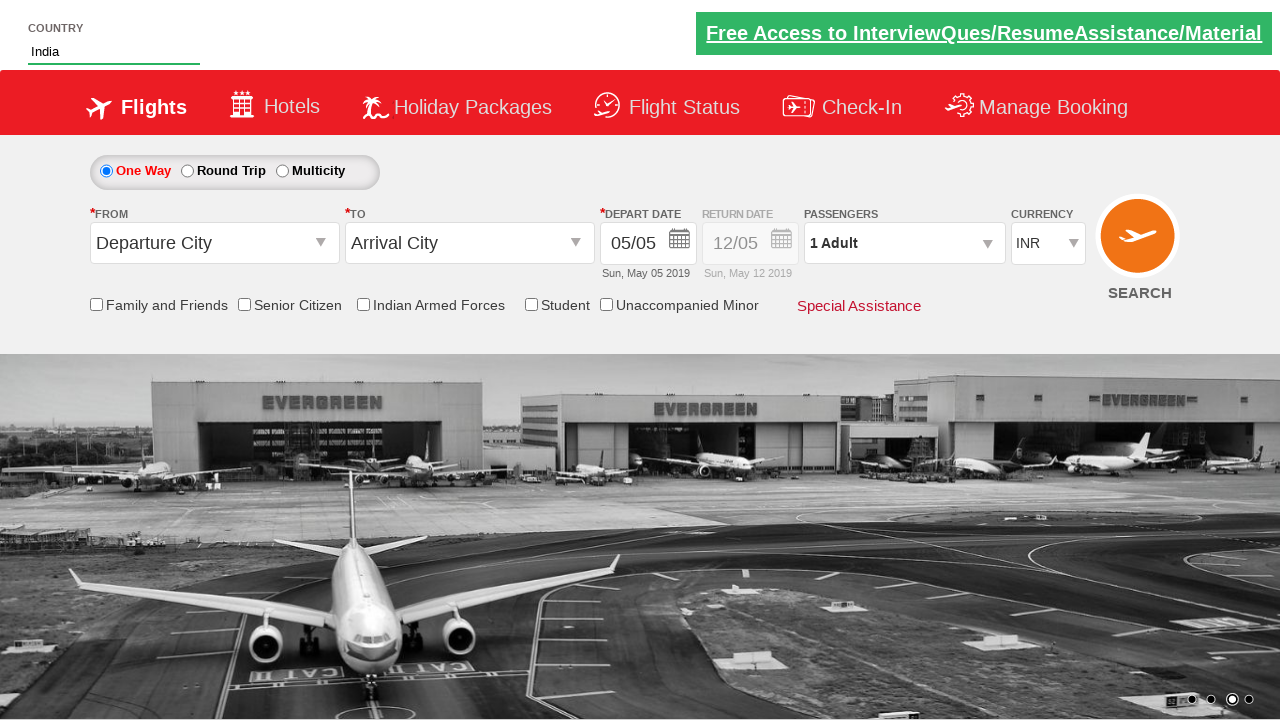